Simple navigation test that opens the Flipkart homepage

Starting URL: https://www.flipkart.com/

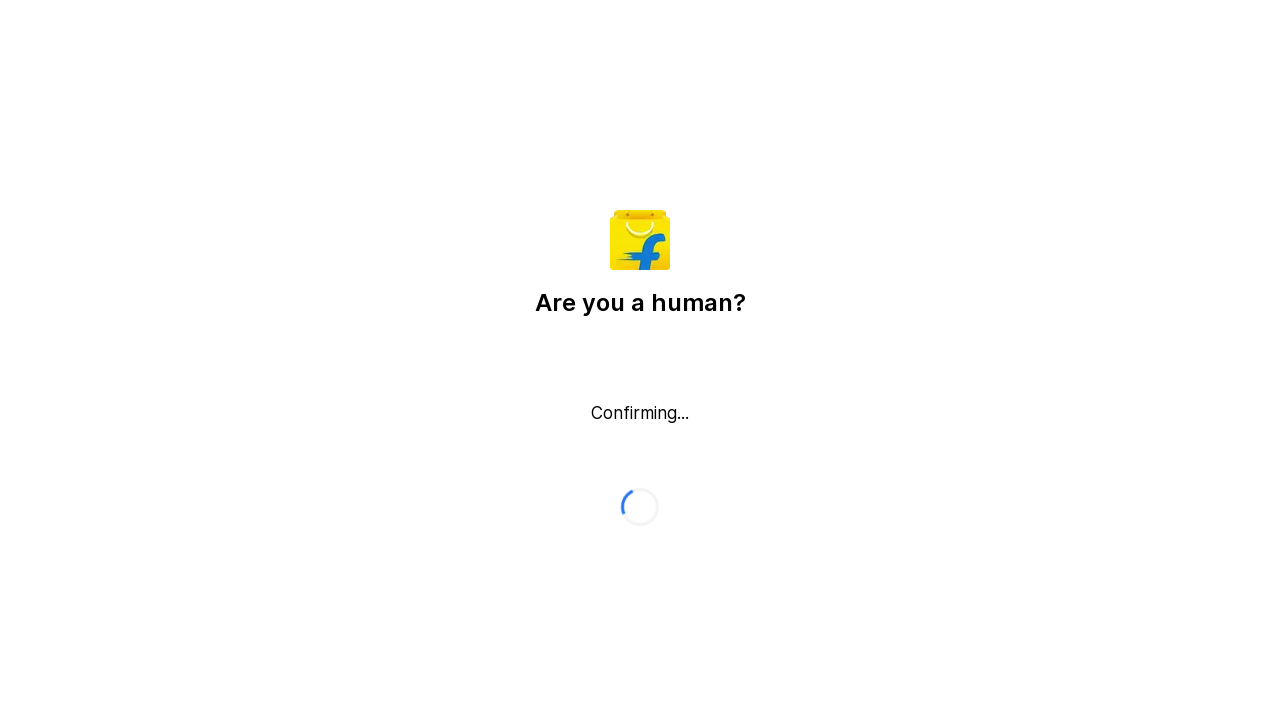

Flipkart homepage loaded successfully - DOM content loaded
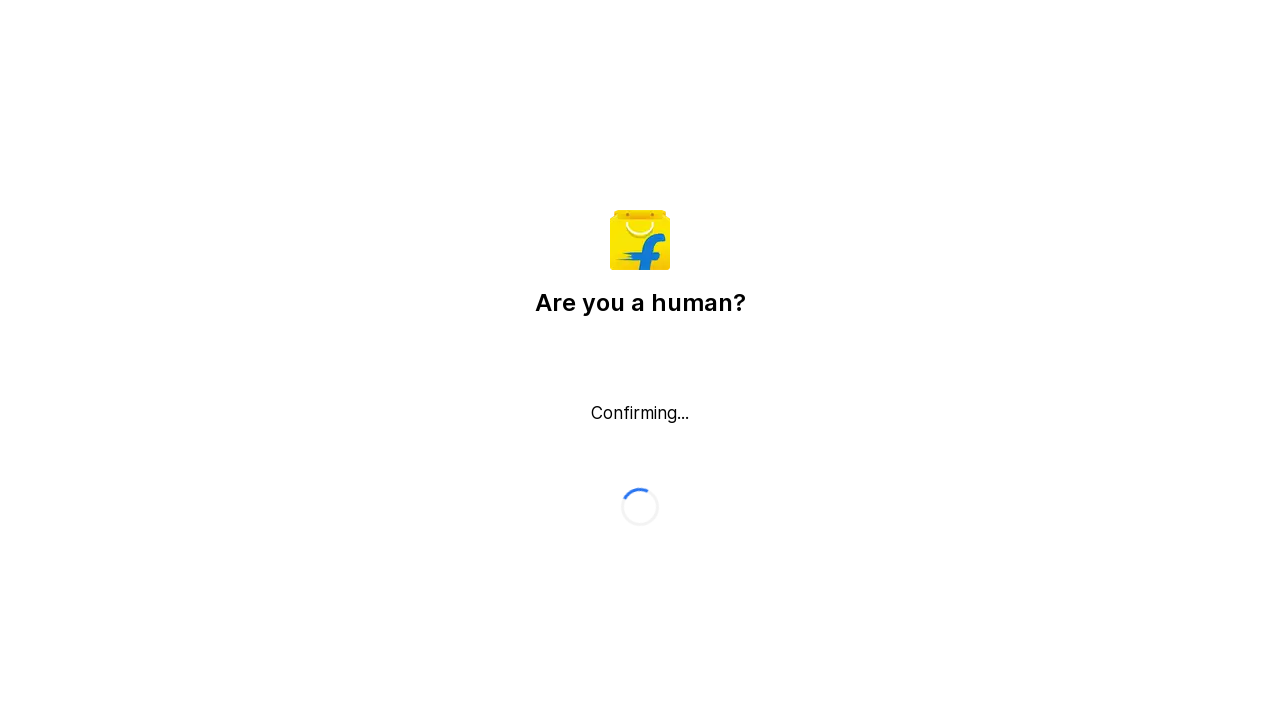

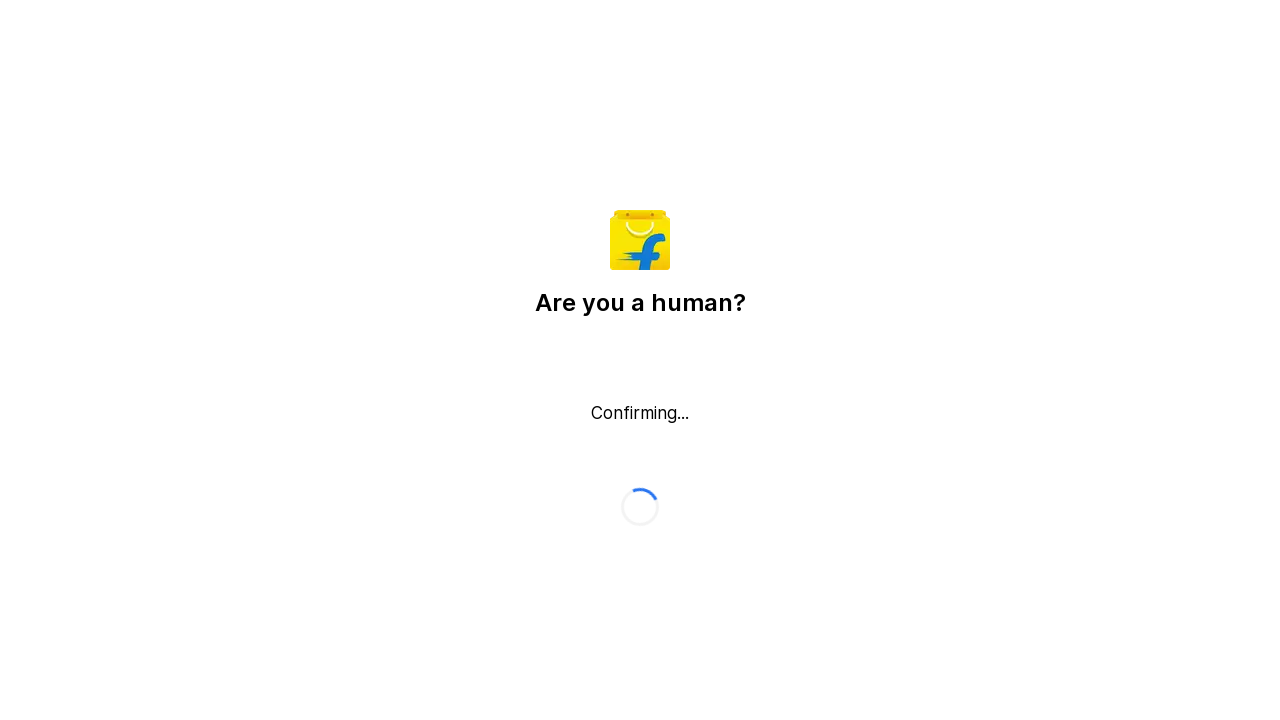